Tests that the counter displays the current number of todo items as items are added

Starting URL: https://demo.playwright.dev/todomvc

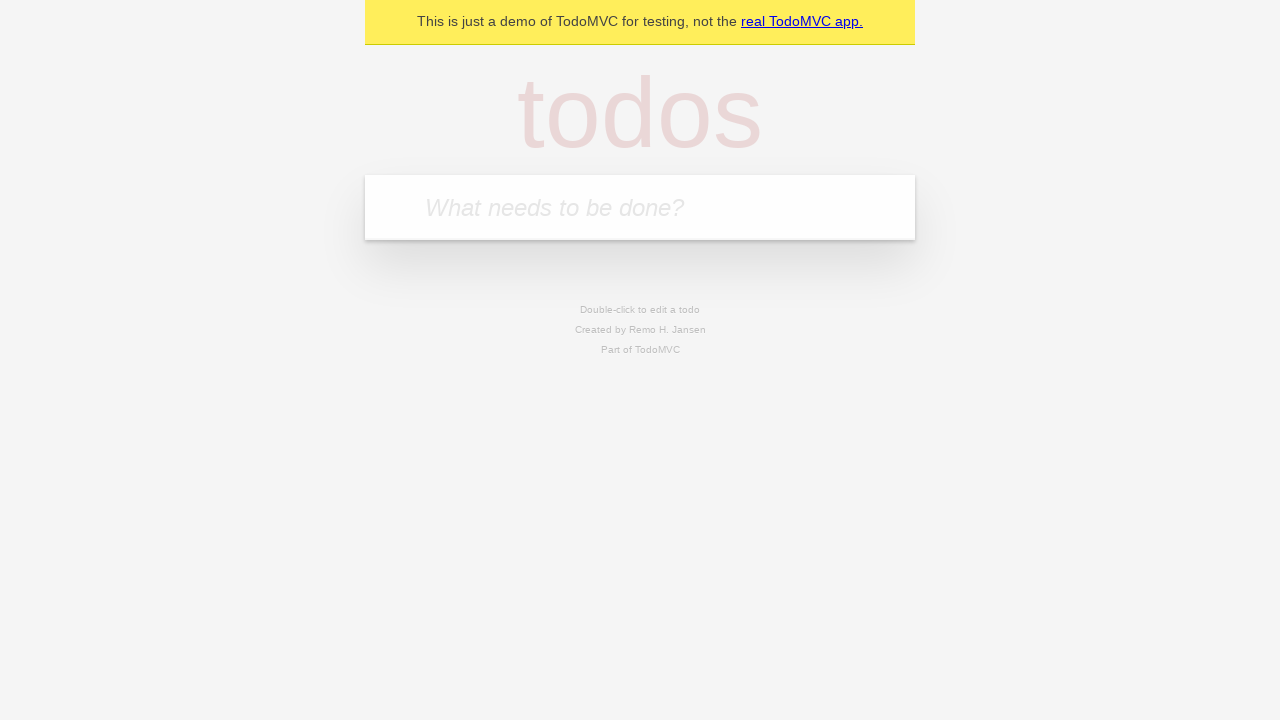

Located the todo input field
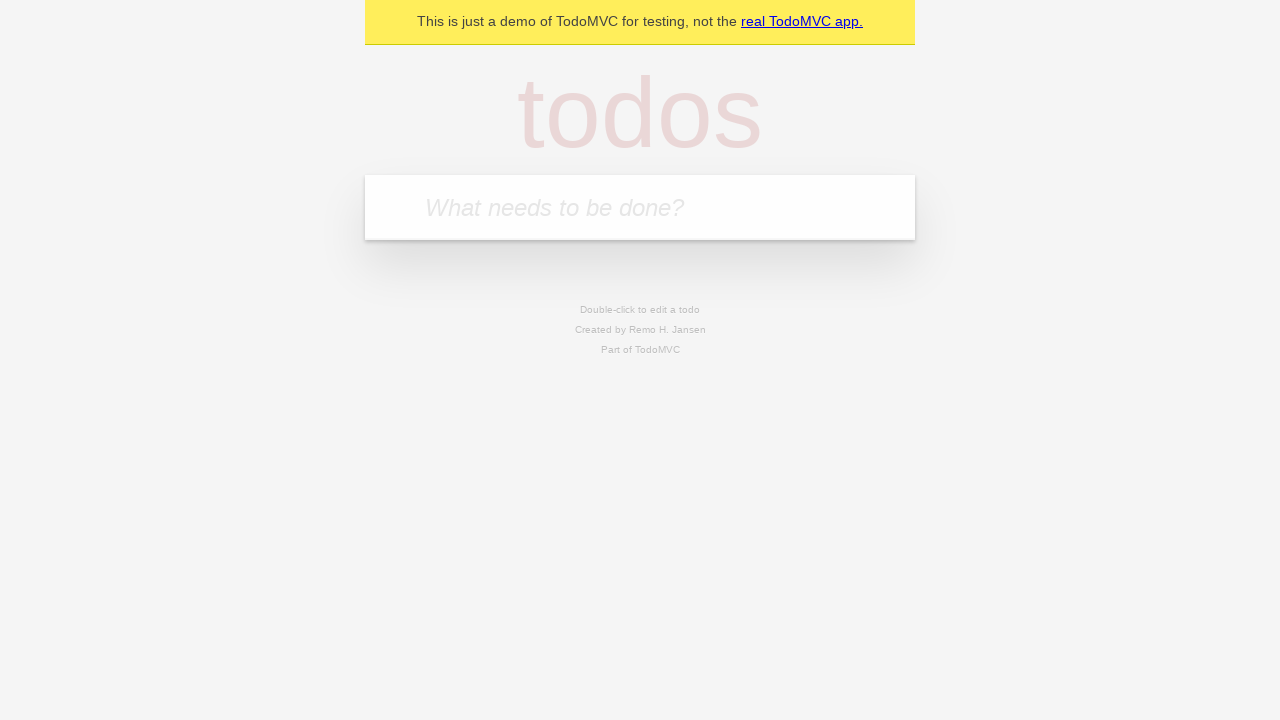

Filled todo input with 'buy some cheese' on internal:attr=[placeholder="What needs to be done?"i]
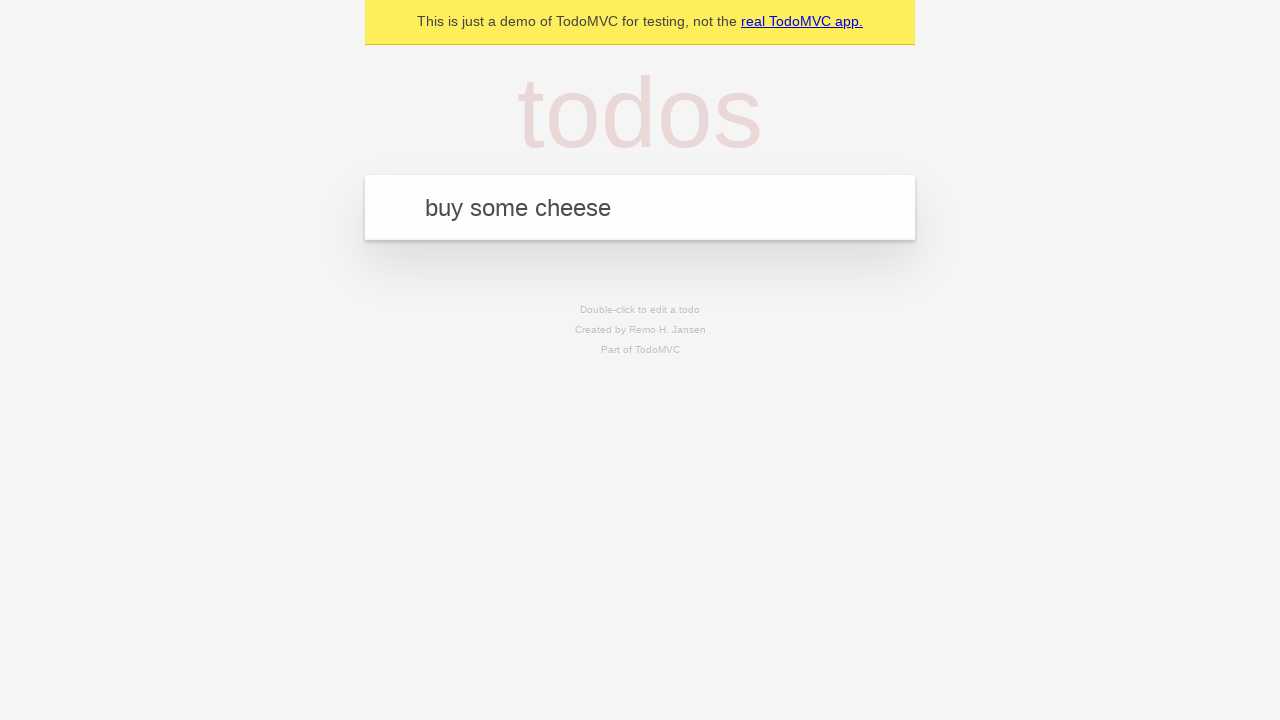

Pressed Enter to add first todo item on internal:attr=[placeholder="What needs to be done?"i]
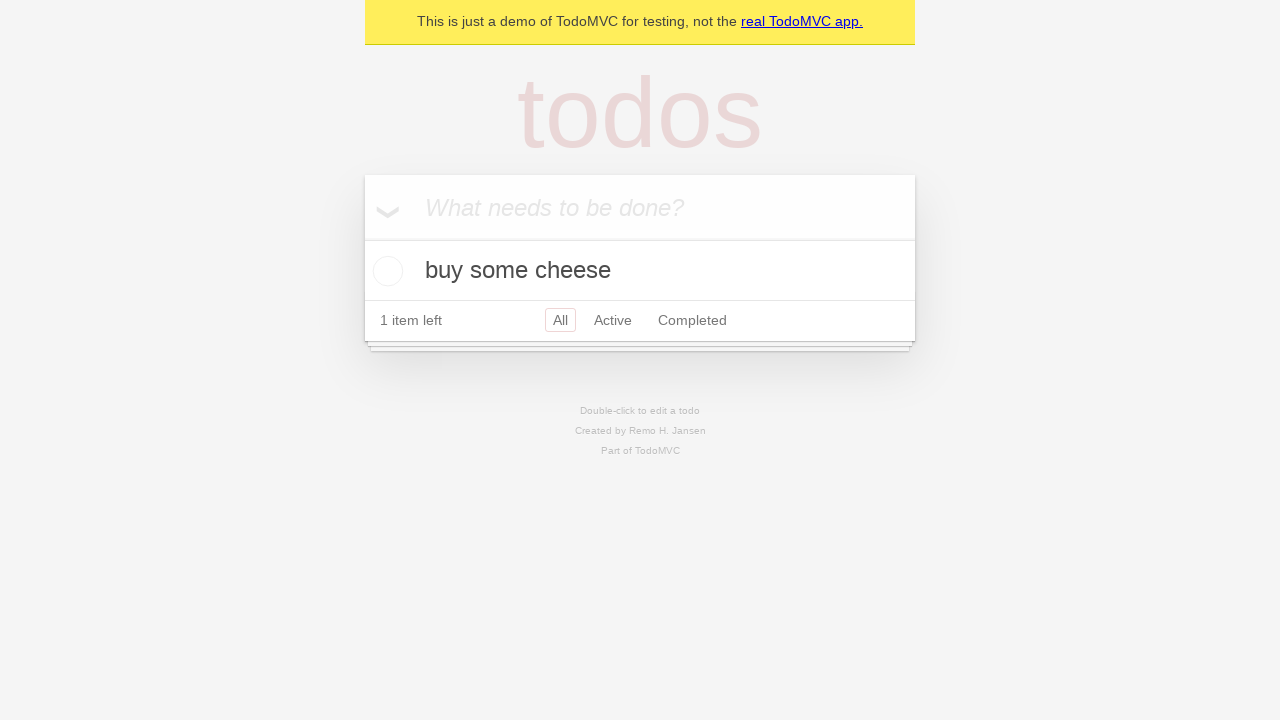

Todo counter element appeared after adding first item
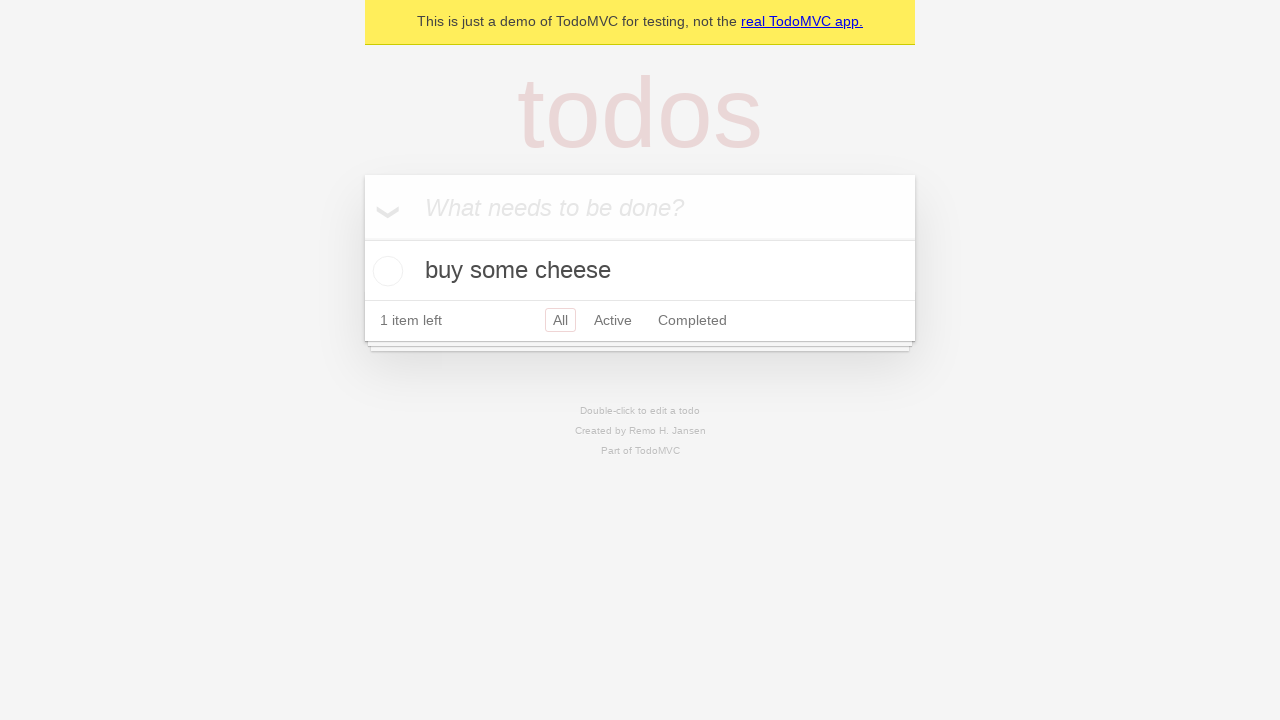

Filled todo input with 'feed the cat' on internal:attr=[placeholder="What needs to be done?"i]
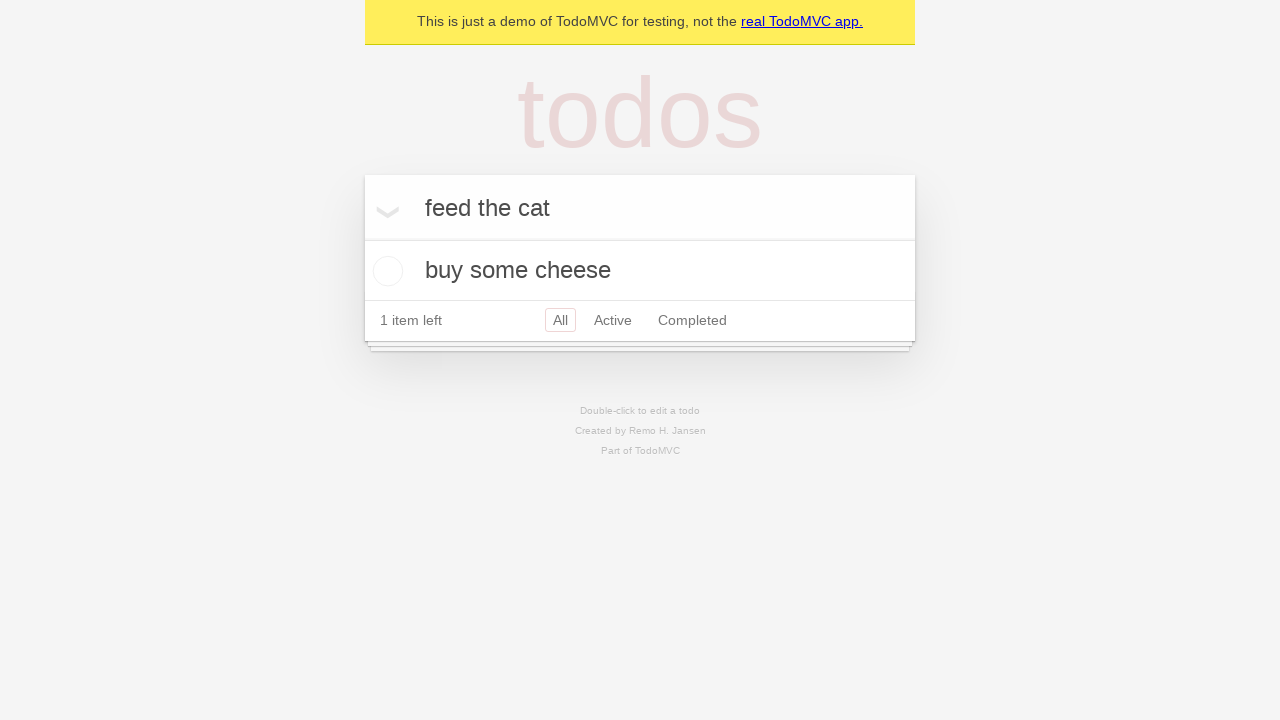

Pressed Enter to add second todo item on internal:attr=[placeholder="What needs to be done?"i]
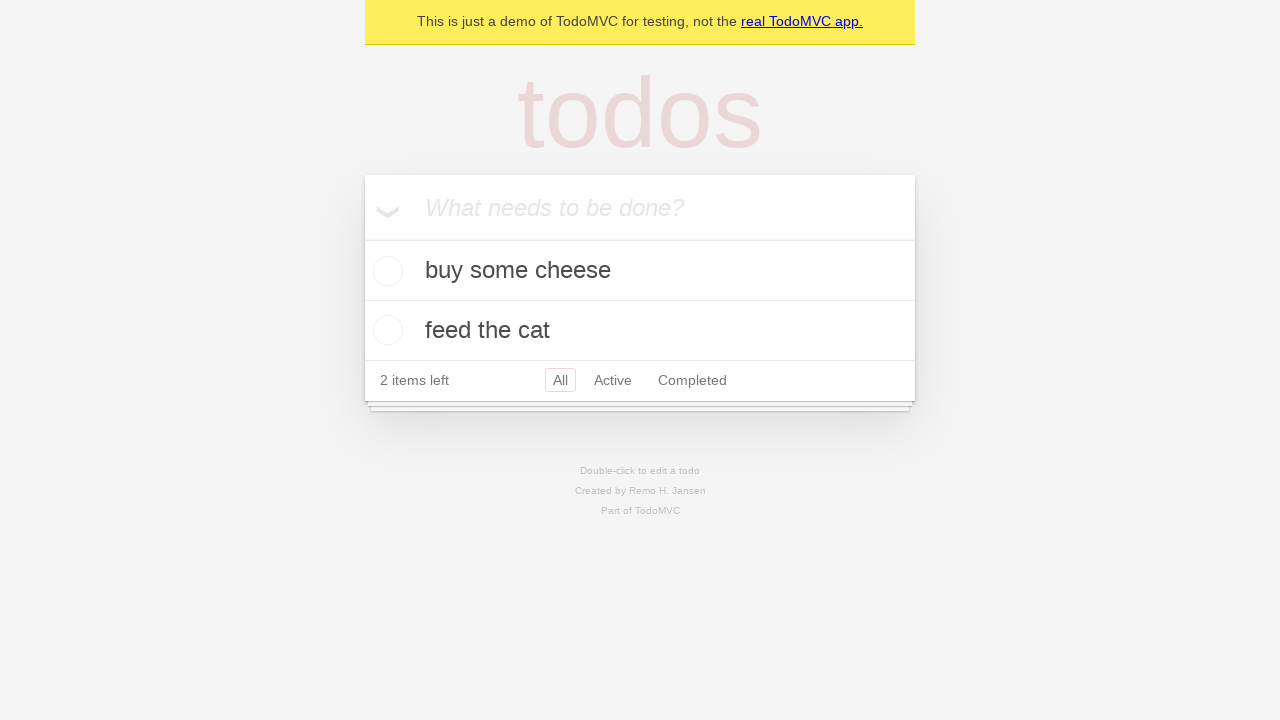

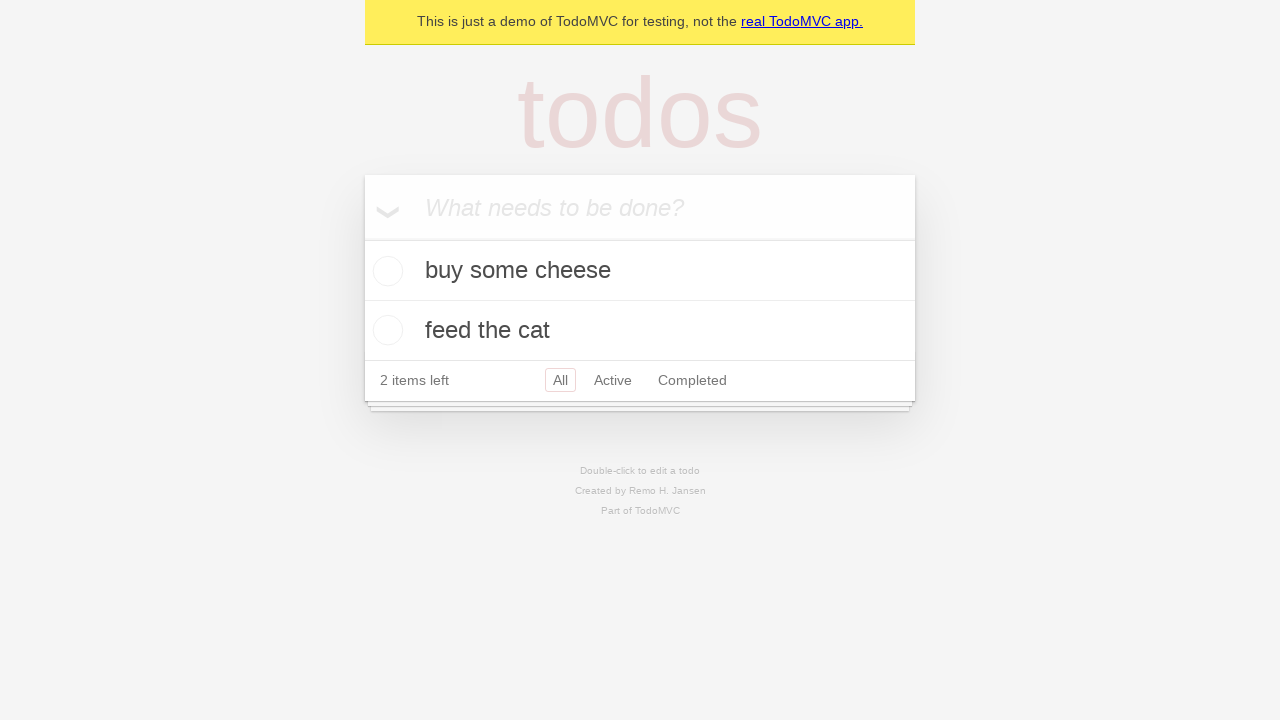